Tests un-marking todo items as complete by unchecking their checkboxes

Starting URL: https://demo.playwright.dev/todomvc

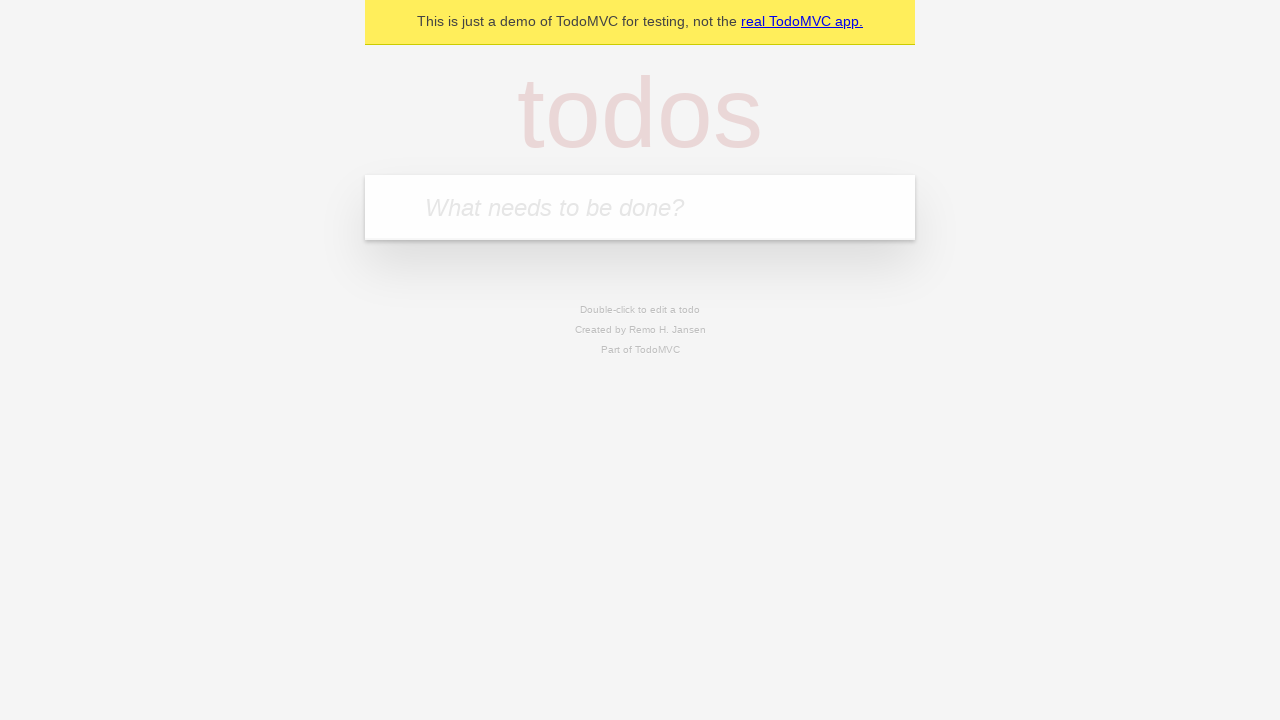

Filled todo input with 'buy some cheese' on internal:attr=[placeholder="What needs to be done?"i]
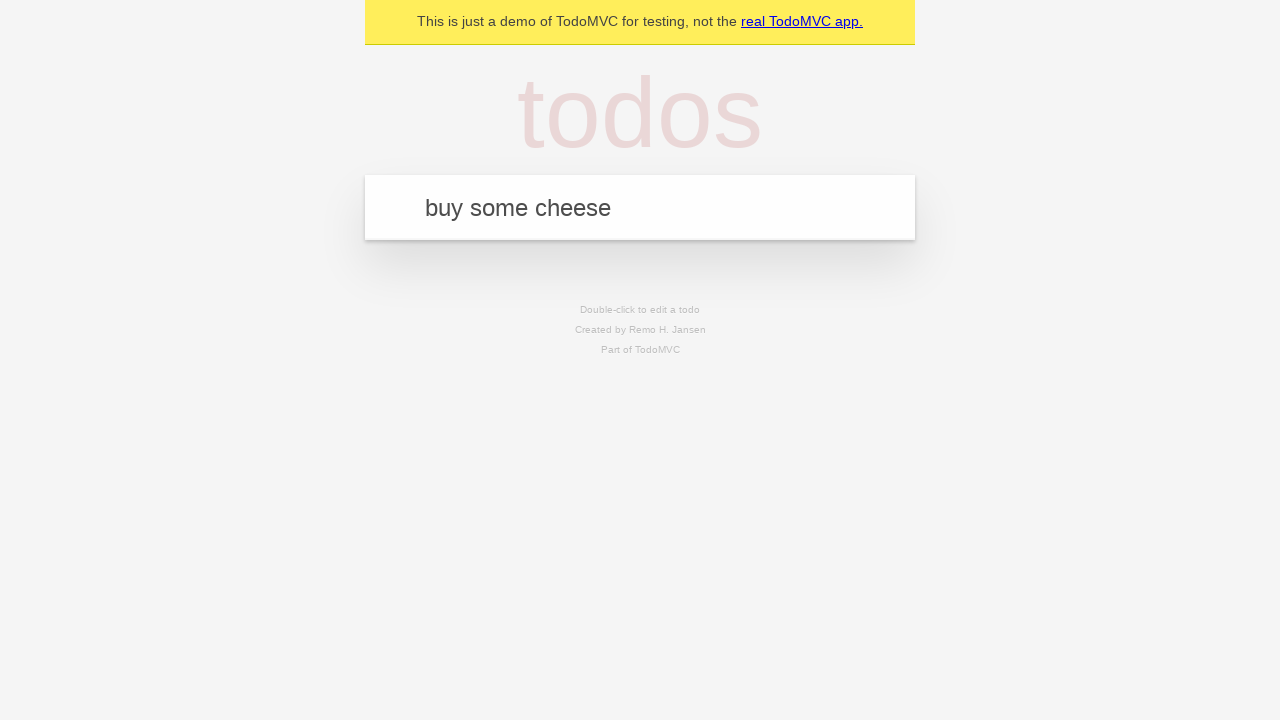

Pressed Enter to create todo item 'buy some cheese' on internal:attr=[placeholder="What needs to be done?"i]
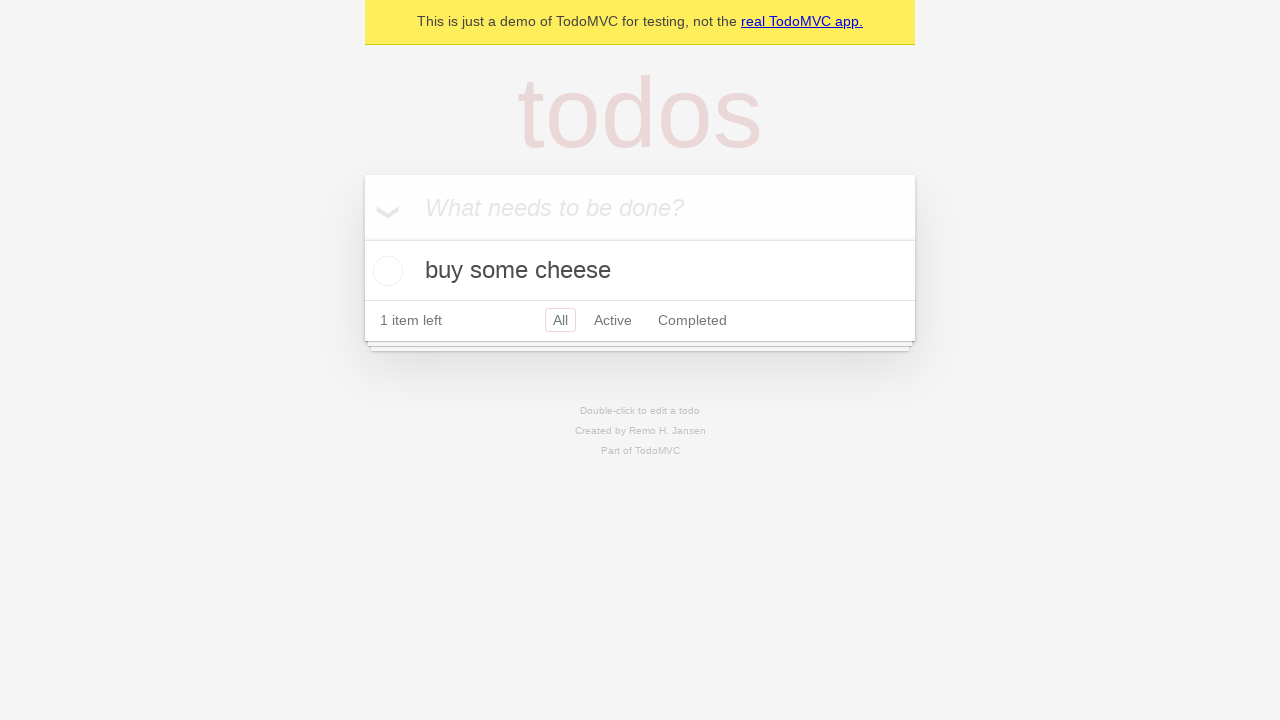

Filled todo input with 'feed the cat' on internal:attr=[placeholder="What needs to be done?"i]
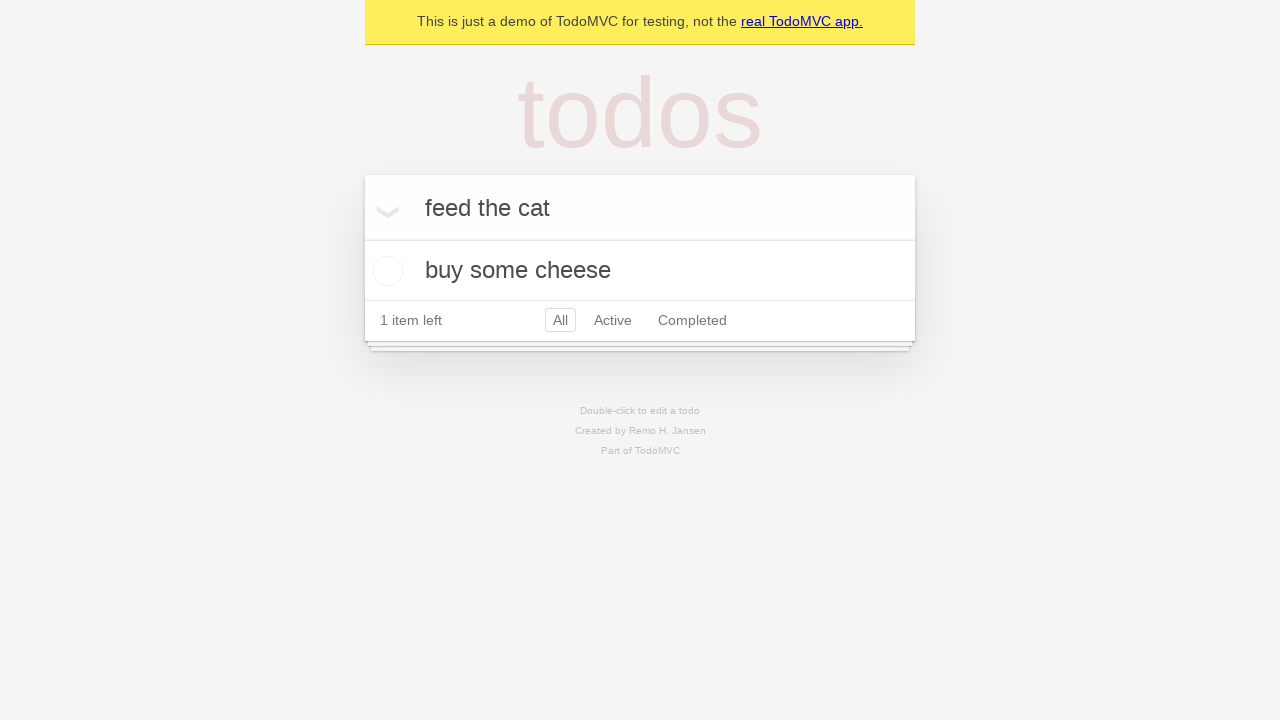

Pressed Enter to create todo item 'feed the cat' on internal:attr=[placeholder="What needs to be done?"i]
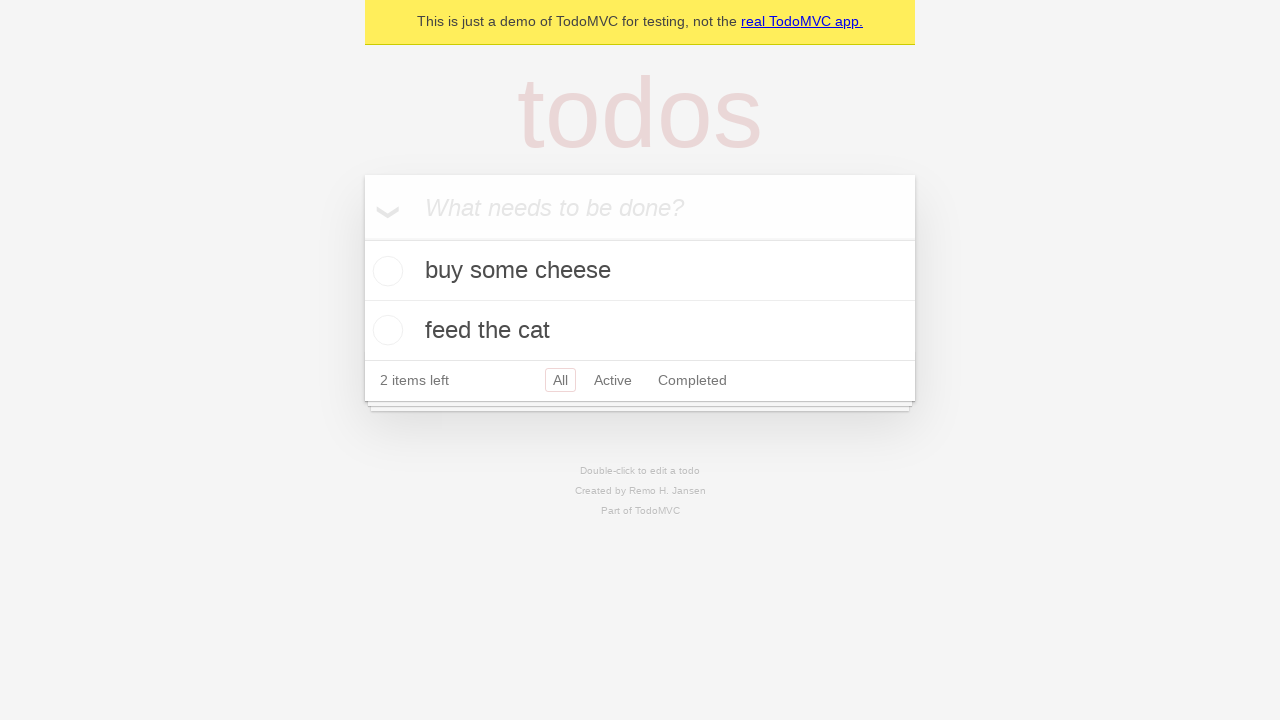

Located first todo item
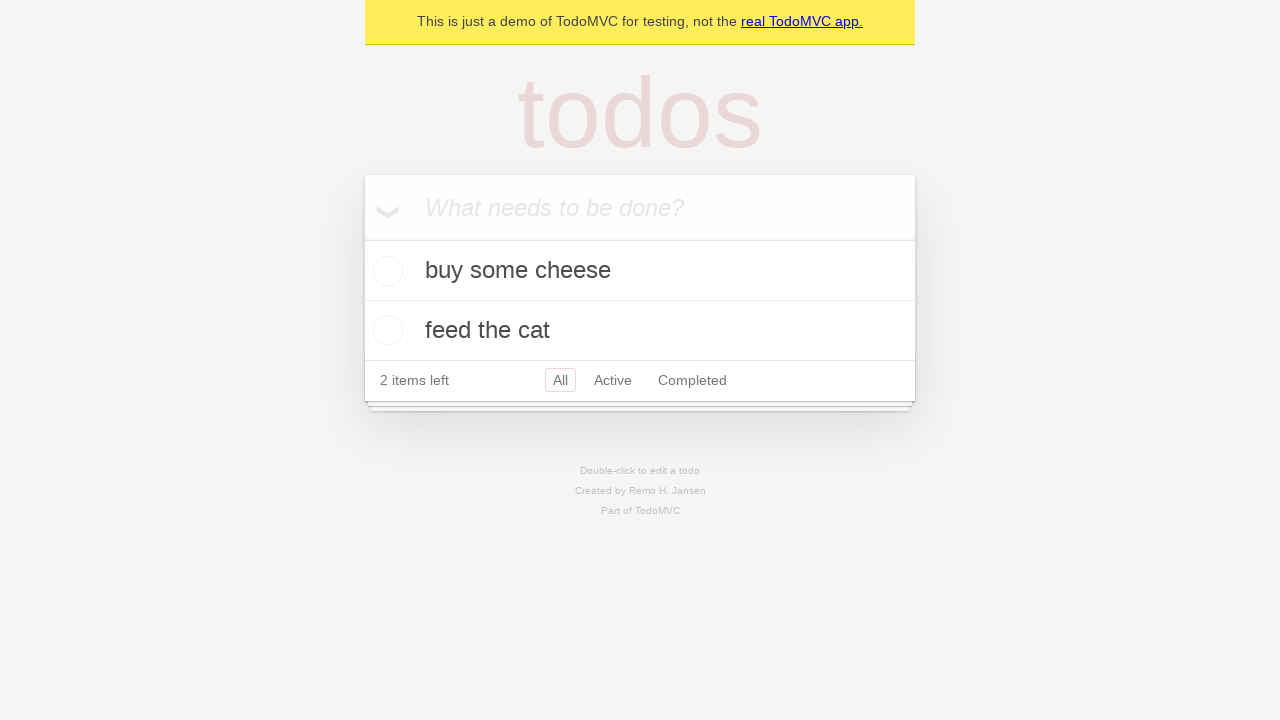

Located checkbox for first todo item
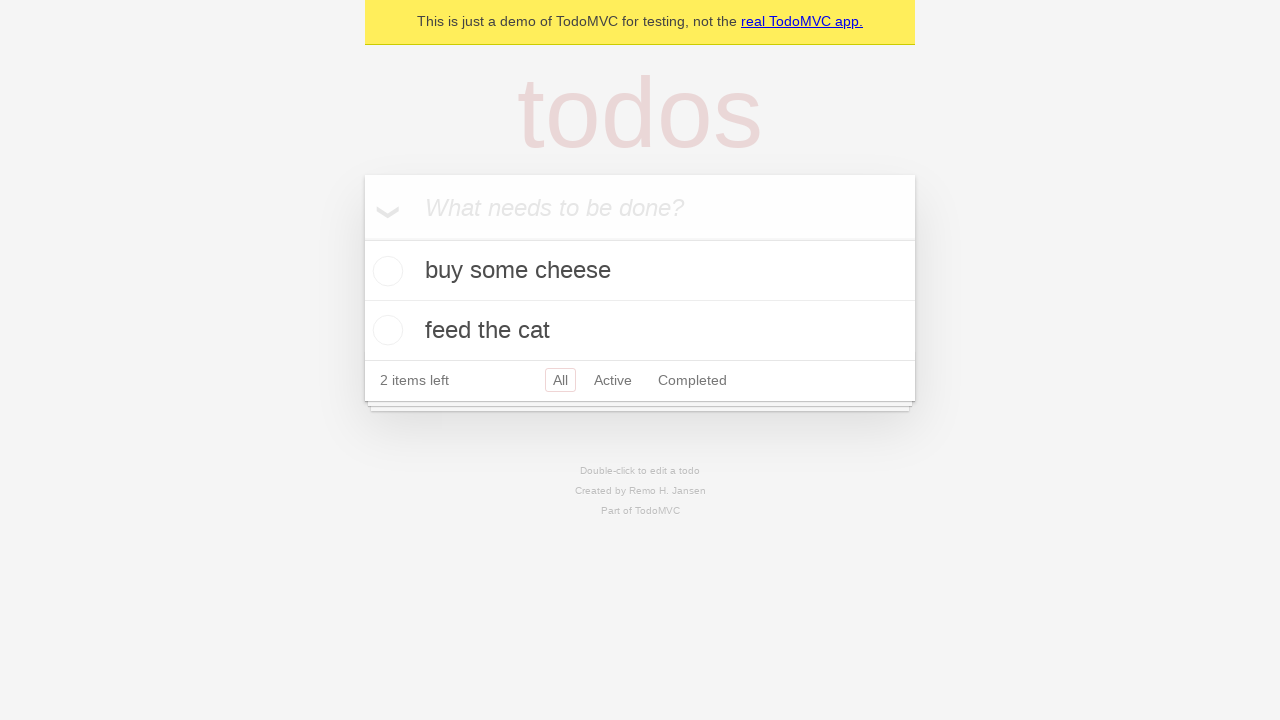

Checked the first todo item as complete at (385, 271) on internal:testid=[data-testid="todo-item"s] >> nth=0 >> internal:role=checkbox
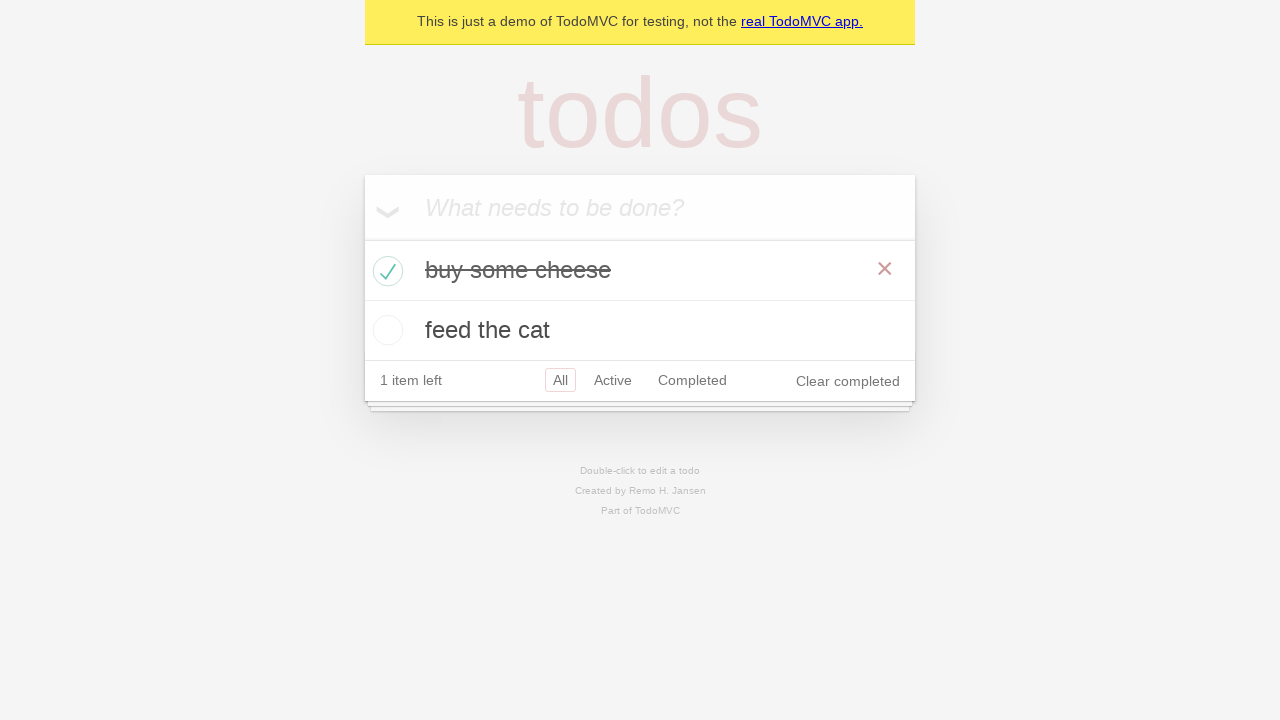

Unchecked the first todo item to mark as incomplete at (385, 271) on internal:testid=[data-testid="todo-item"s] >> nth=0 >> internal:role=checkbox
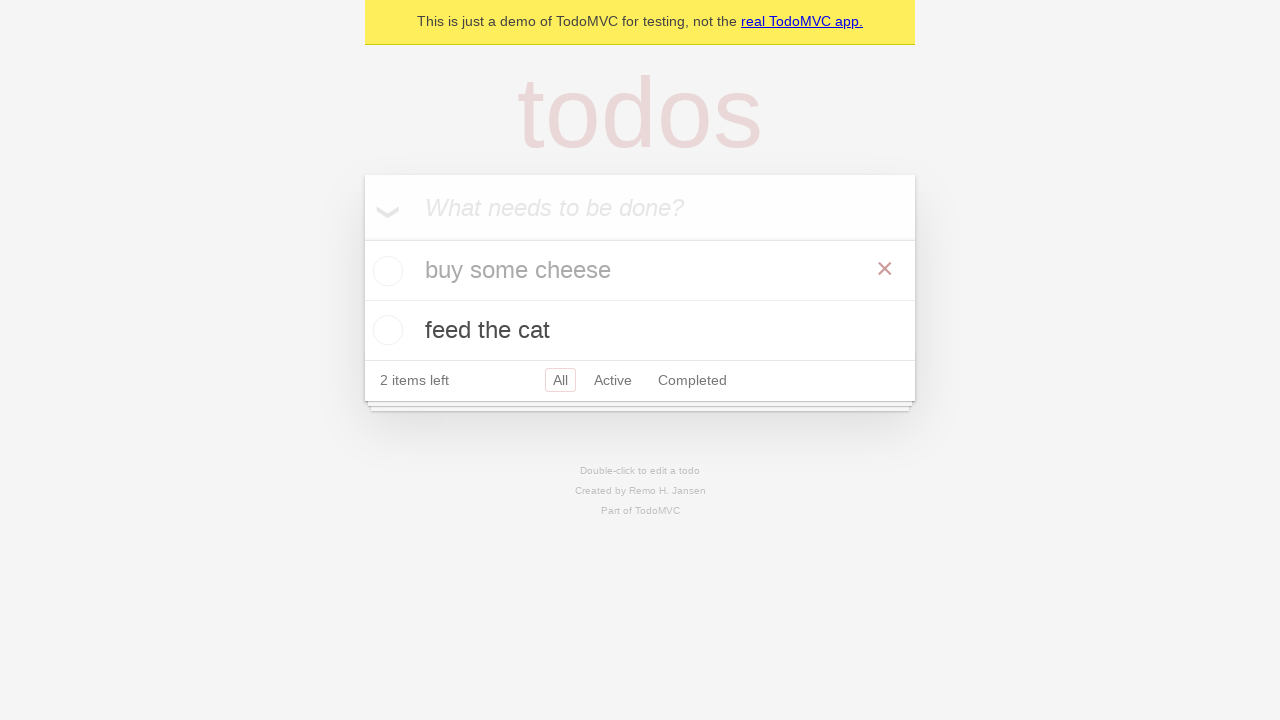

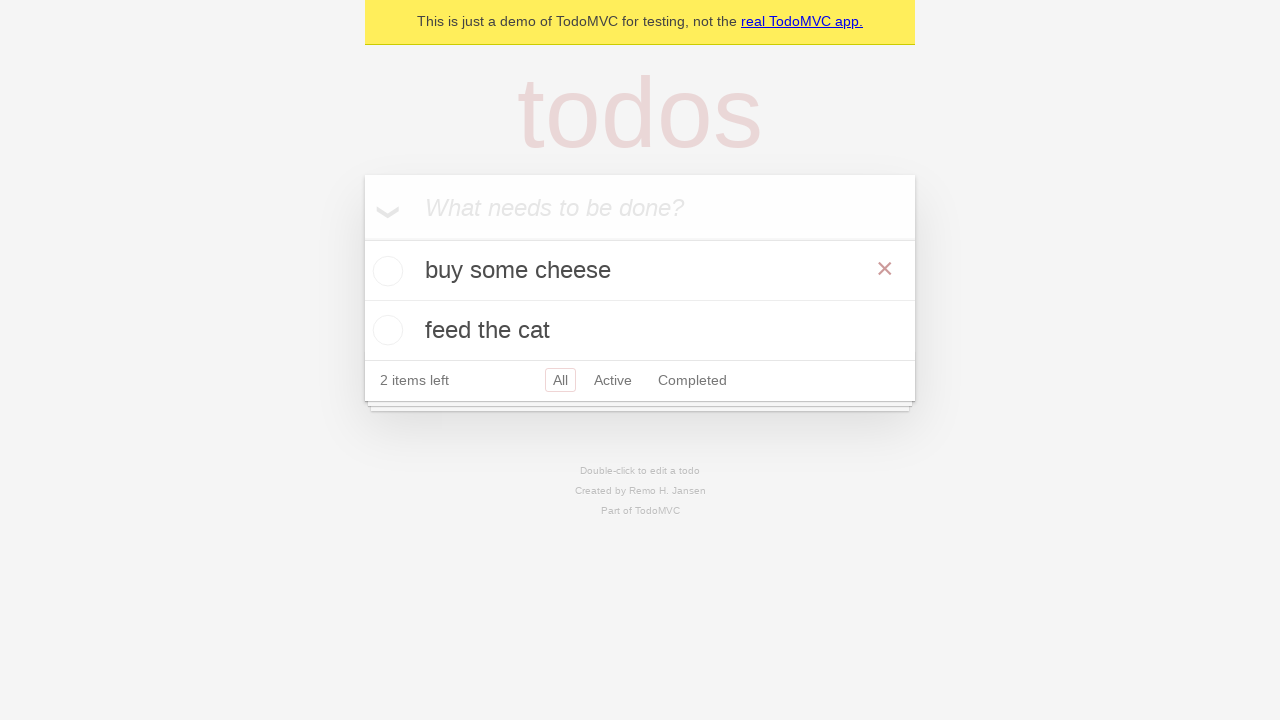